Tests selecting all options in a jQuery dropdown tree by clicking on the dropdown and selecting all available choices

Starting URL: https://www.jqueryscript.net/demo/Drop-Down-Combo-Tree/

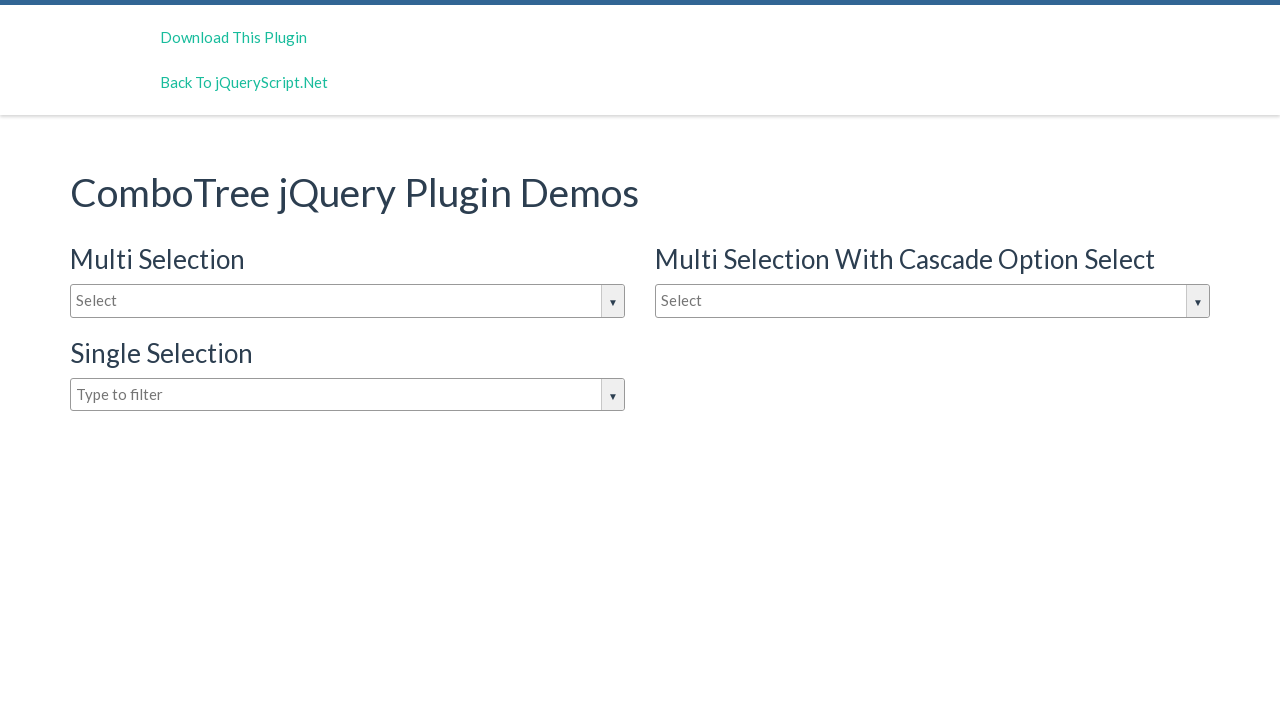

Clicked on dropdown input to open jQuery dropdown tree at (348, 301) on #justAnInputBox
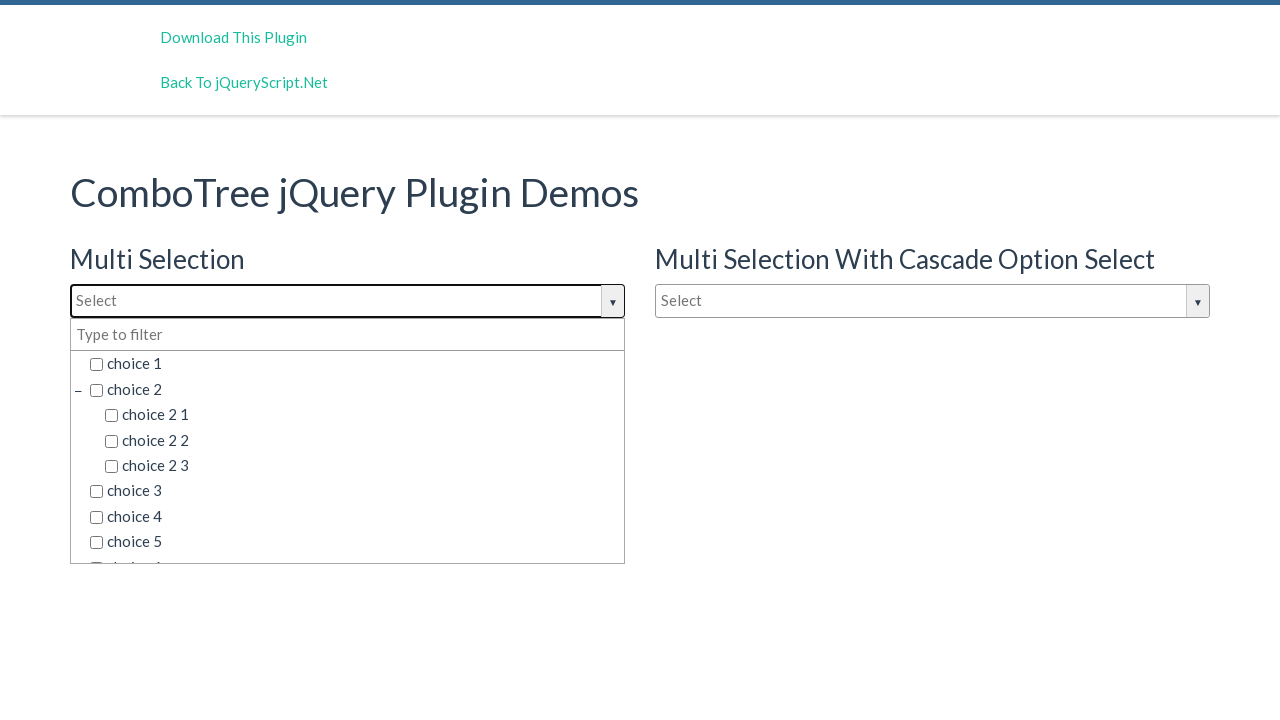

Dropdown options became visible
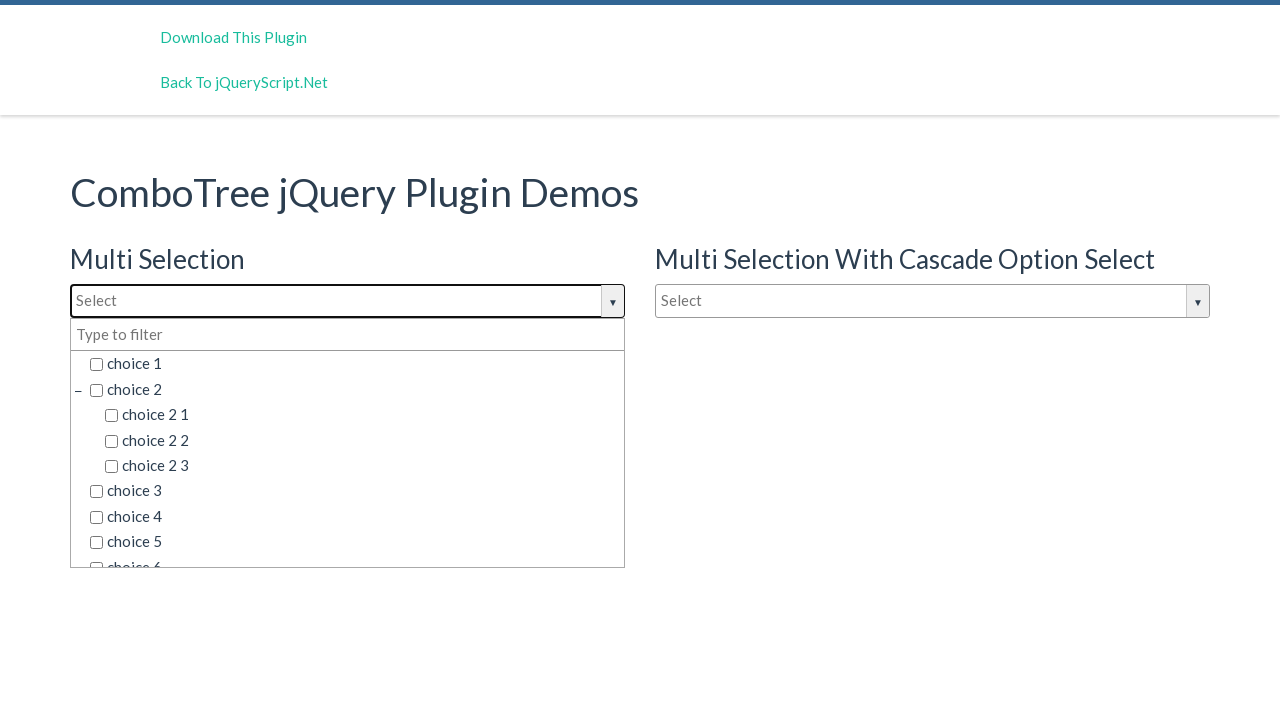

Retrieved all 18 option elements from dropdown
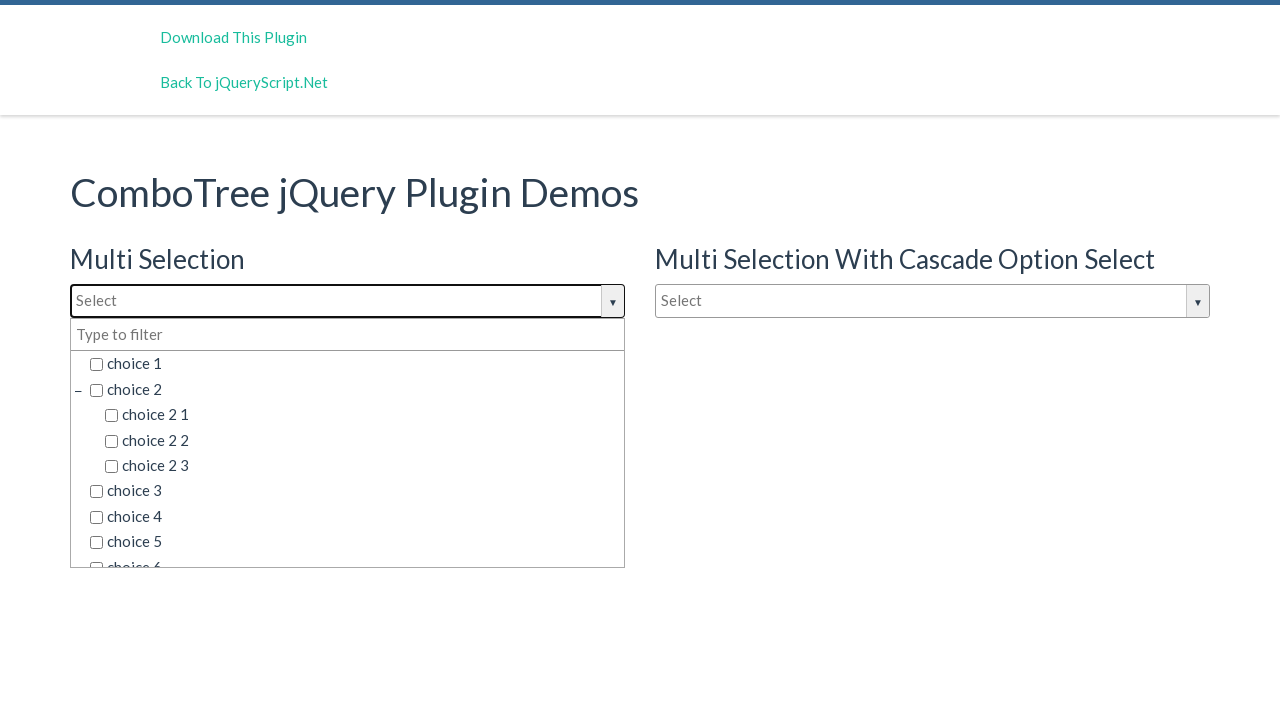

Selected option: choice 1
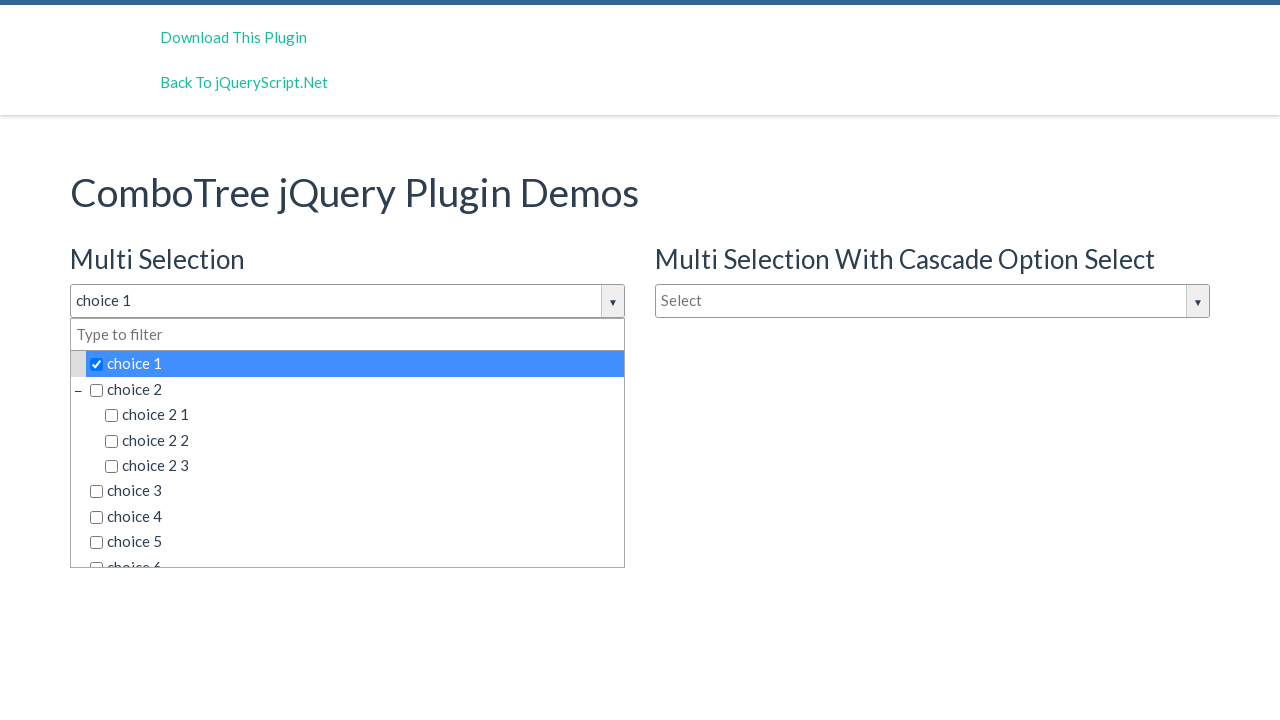

Selected option: choice 2
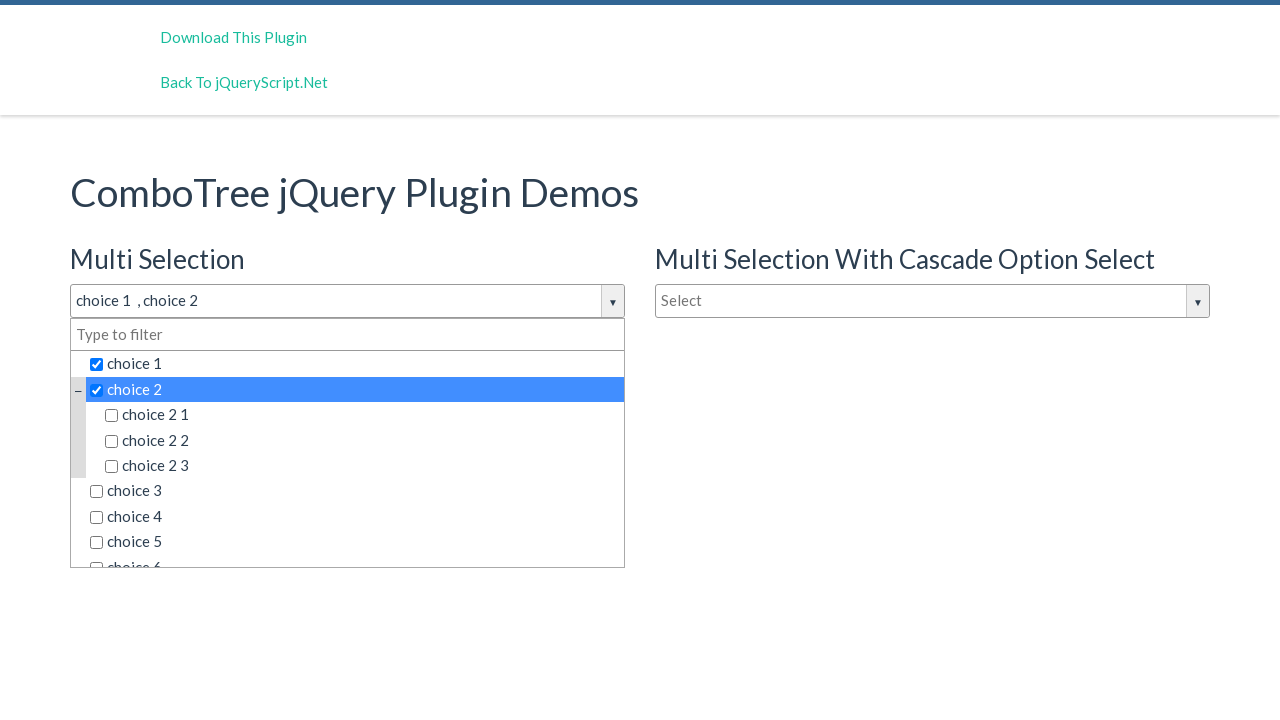

Selected option: choice 2 1
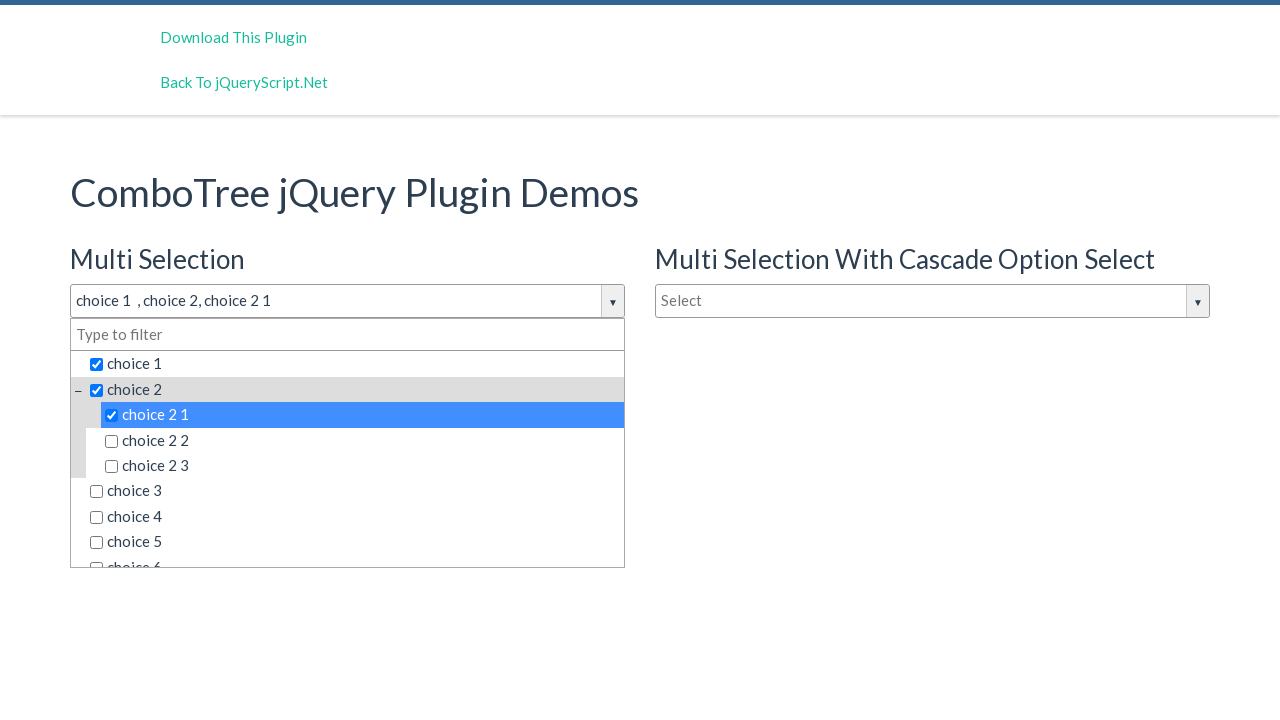

Selected option: choice 2 2
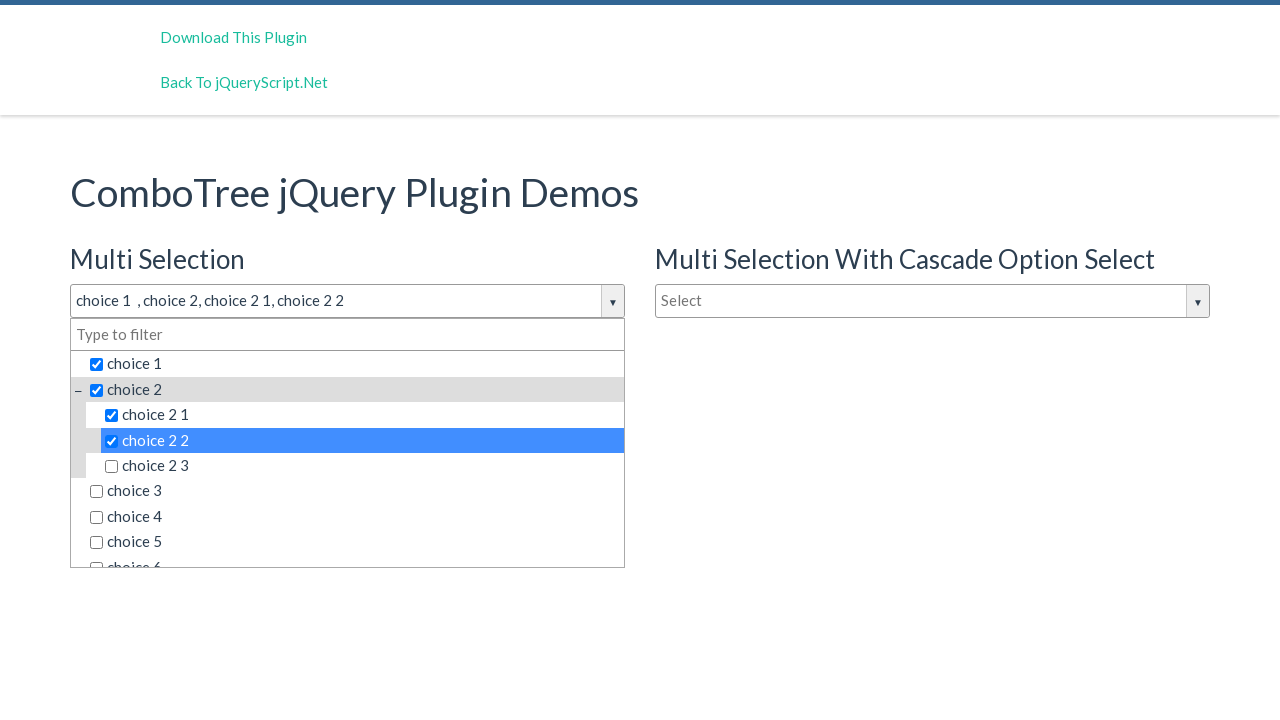

Selected option: choice 2 3
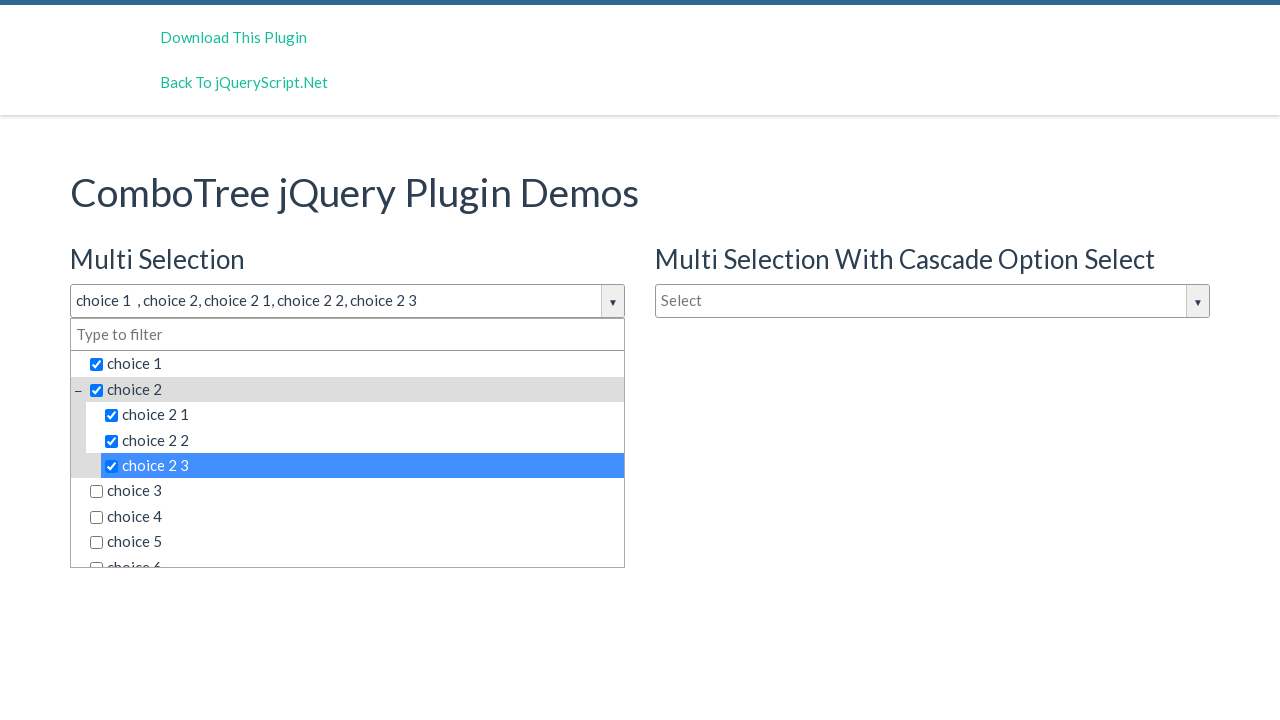

Selected option: choice 3
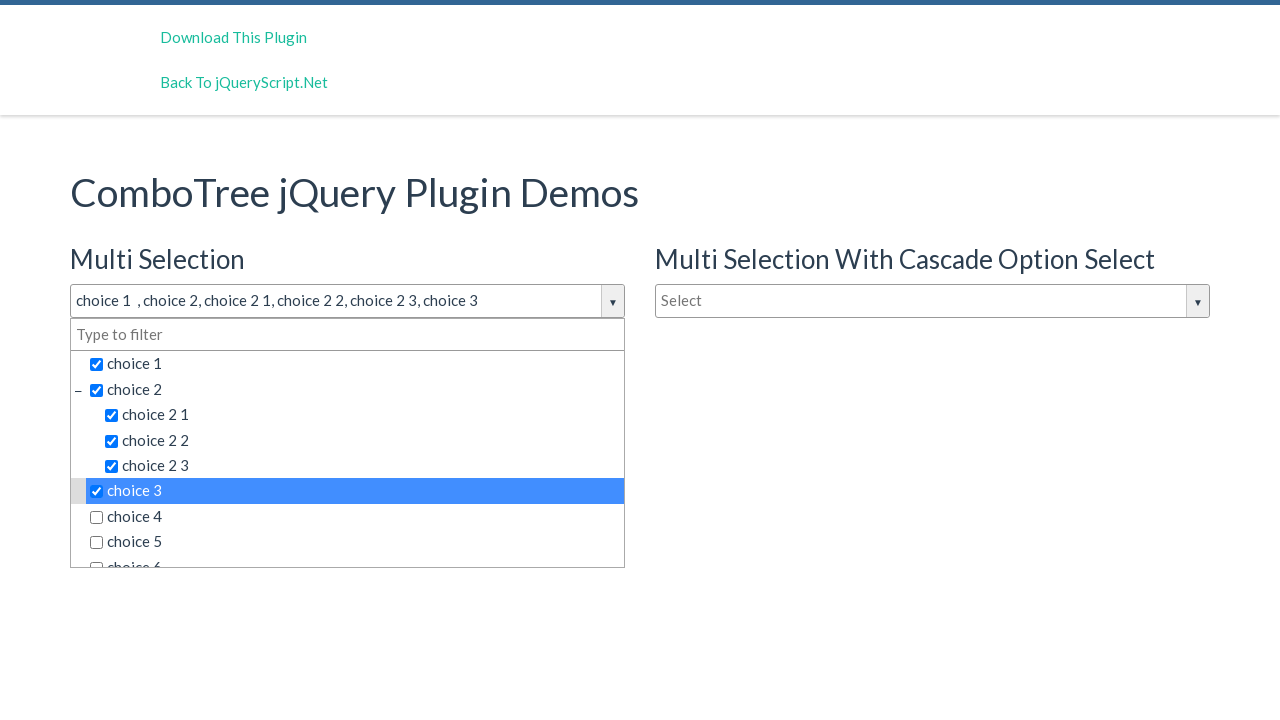

Selected option: choice 4
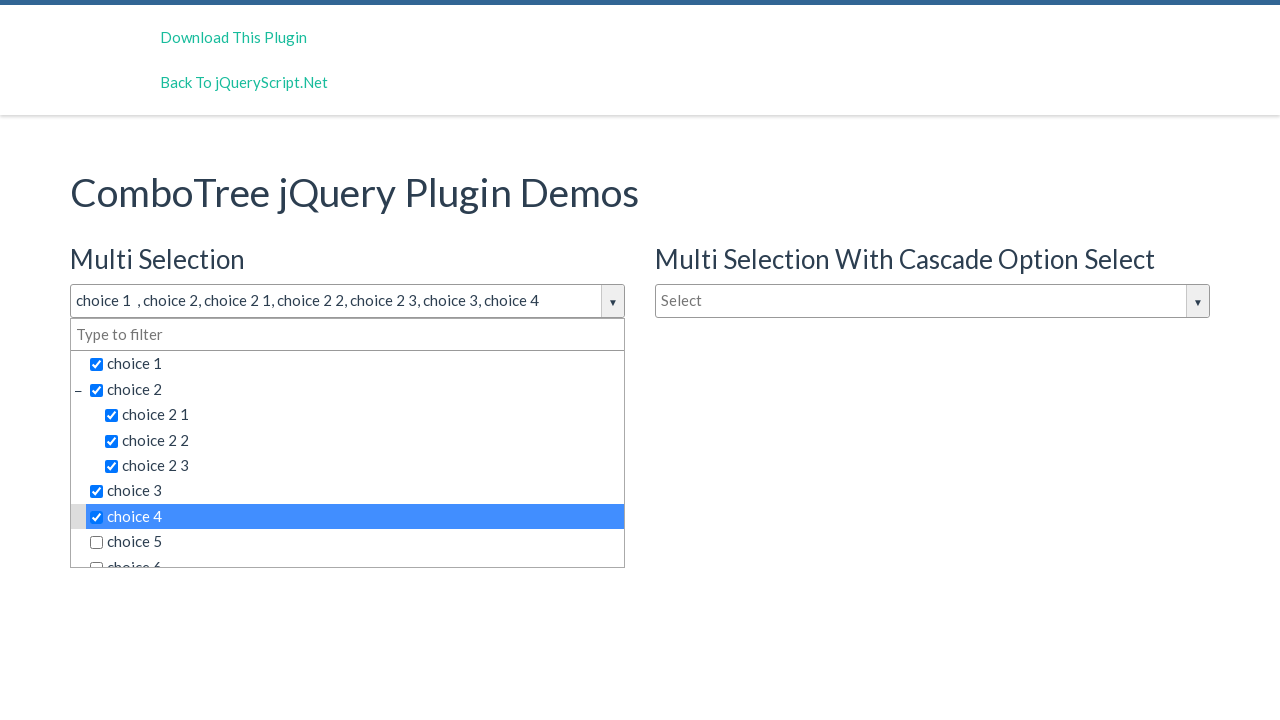

Selected option: choice 5
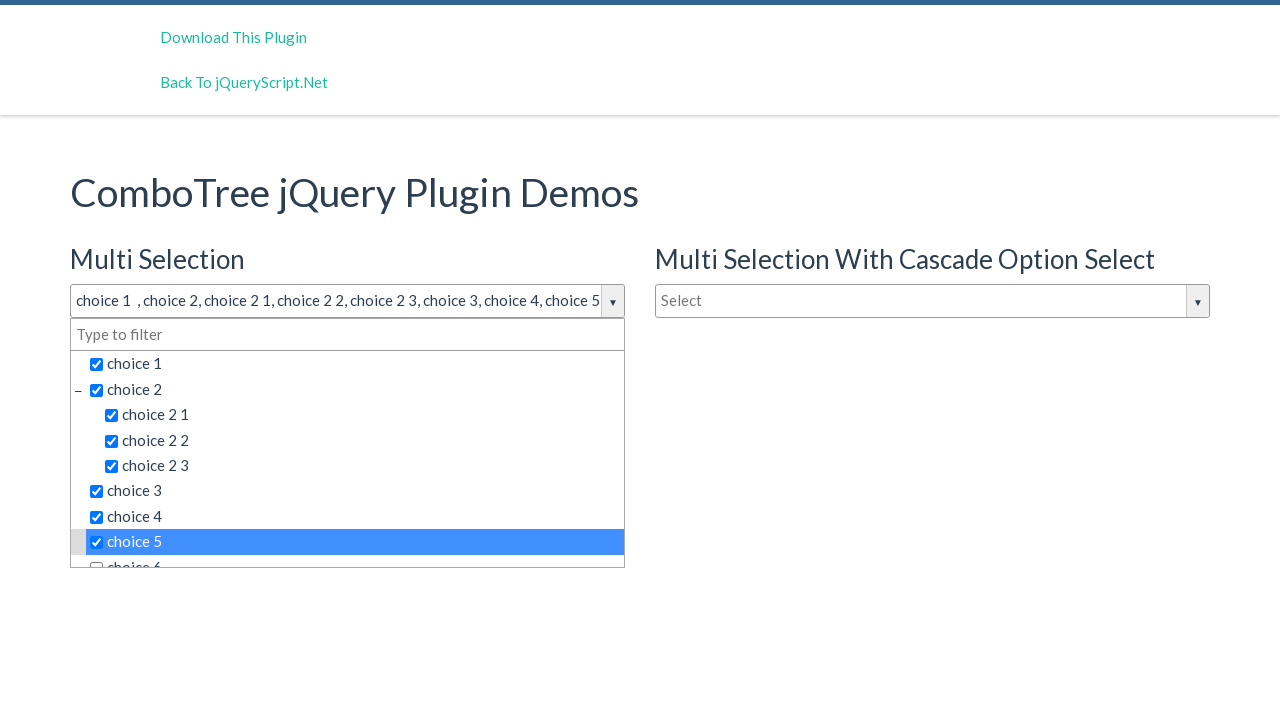

Selected option: choice 6
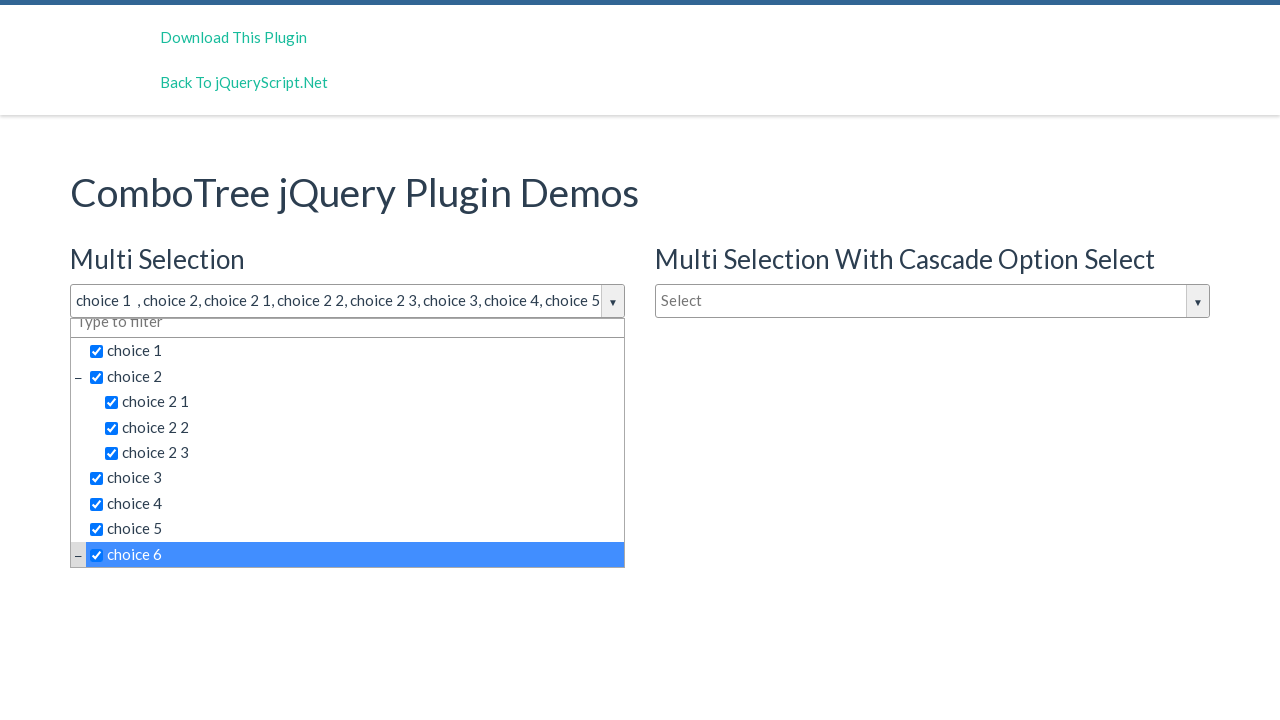

Selected option: choice 6 1
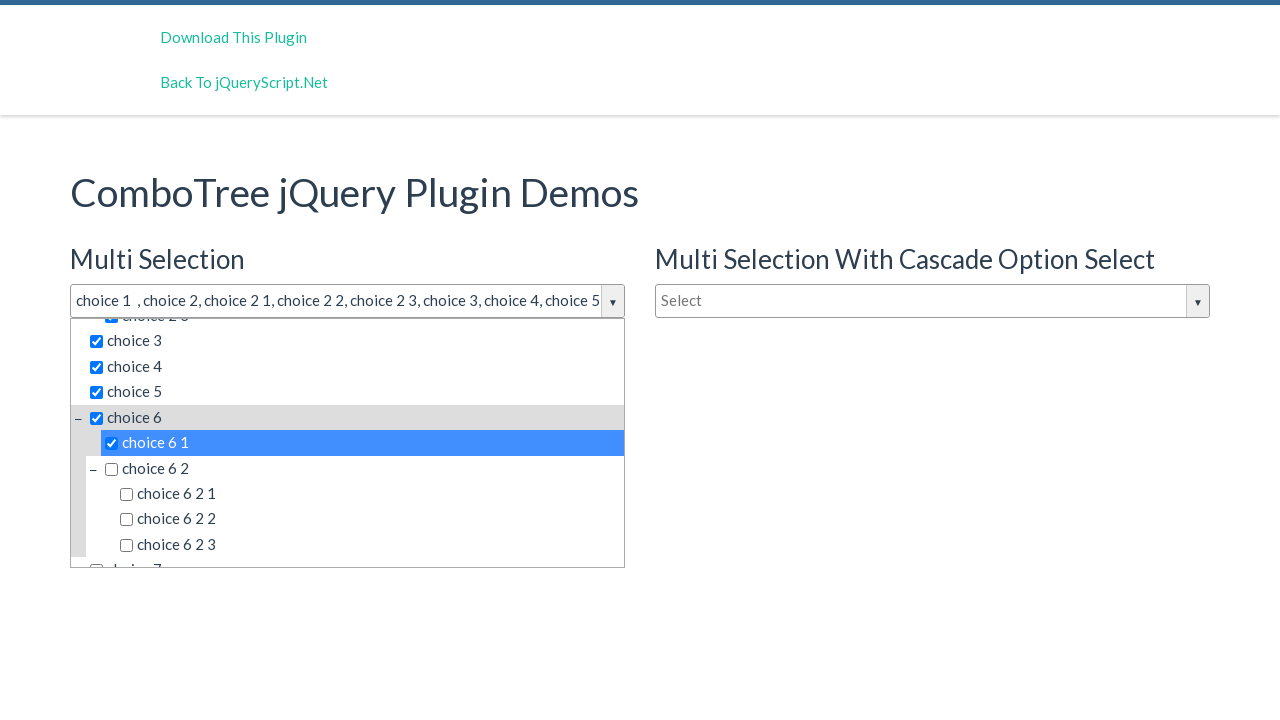

Selected option: choice 6 2
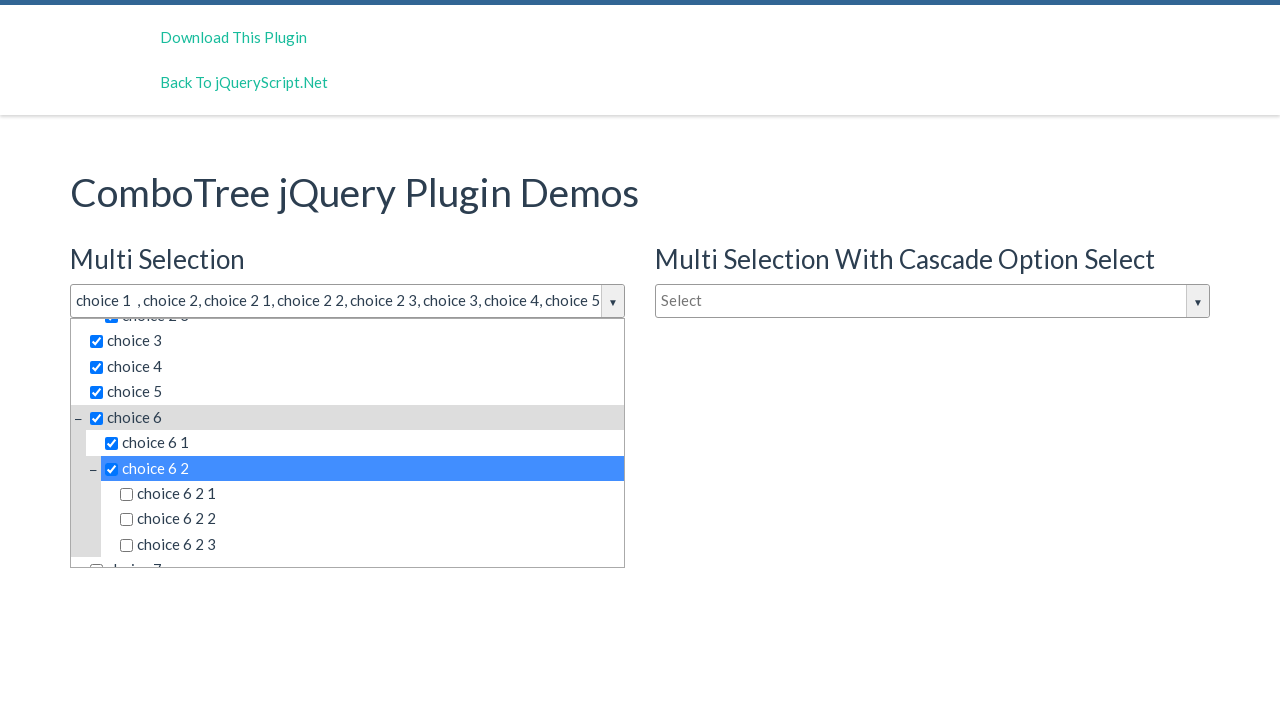

Selected option: choice 6 2 1
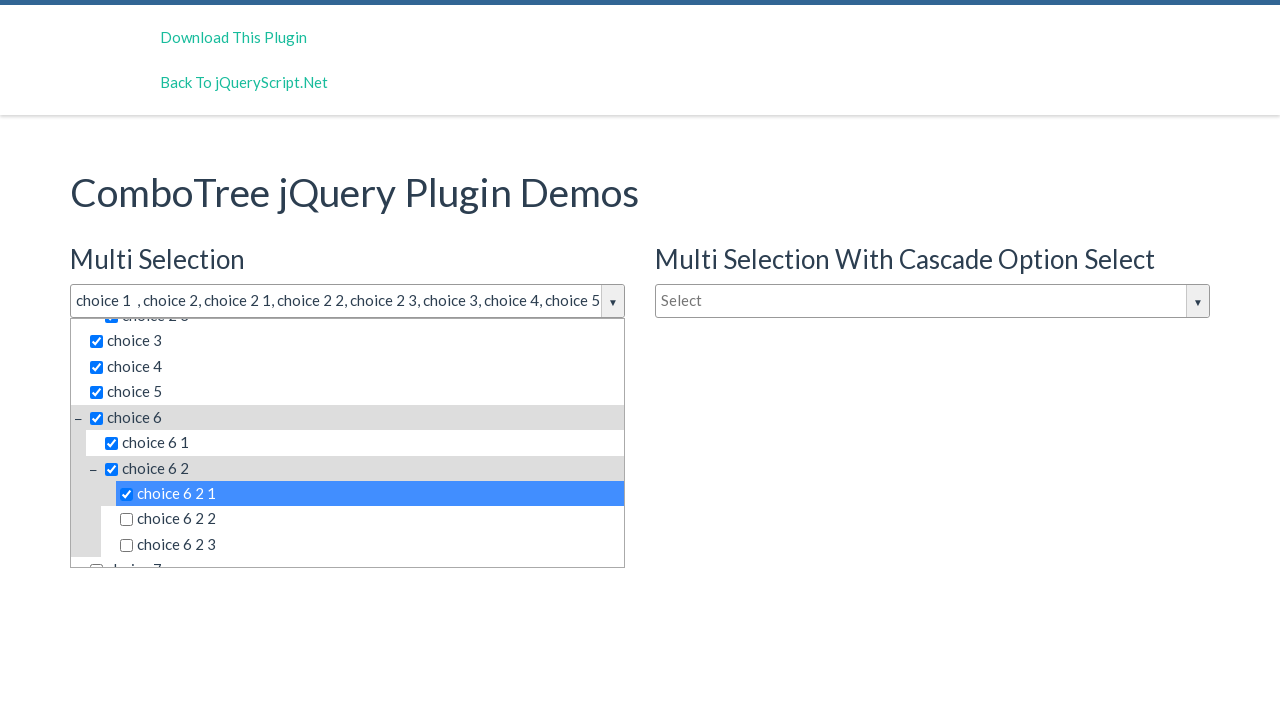

Selected option: choice 6 2 2
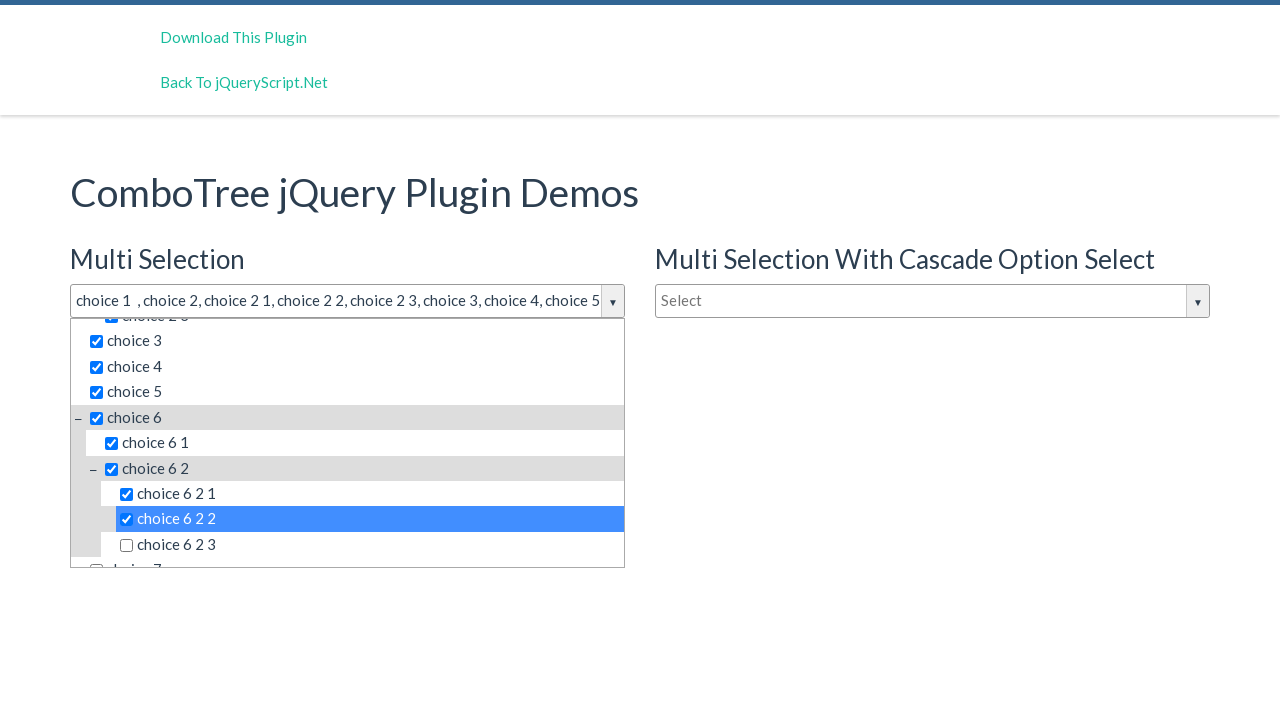

Selected option: choice 6 2 3
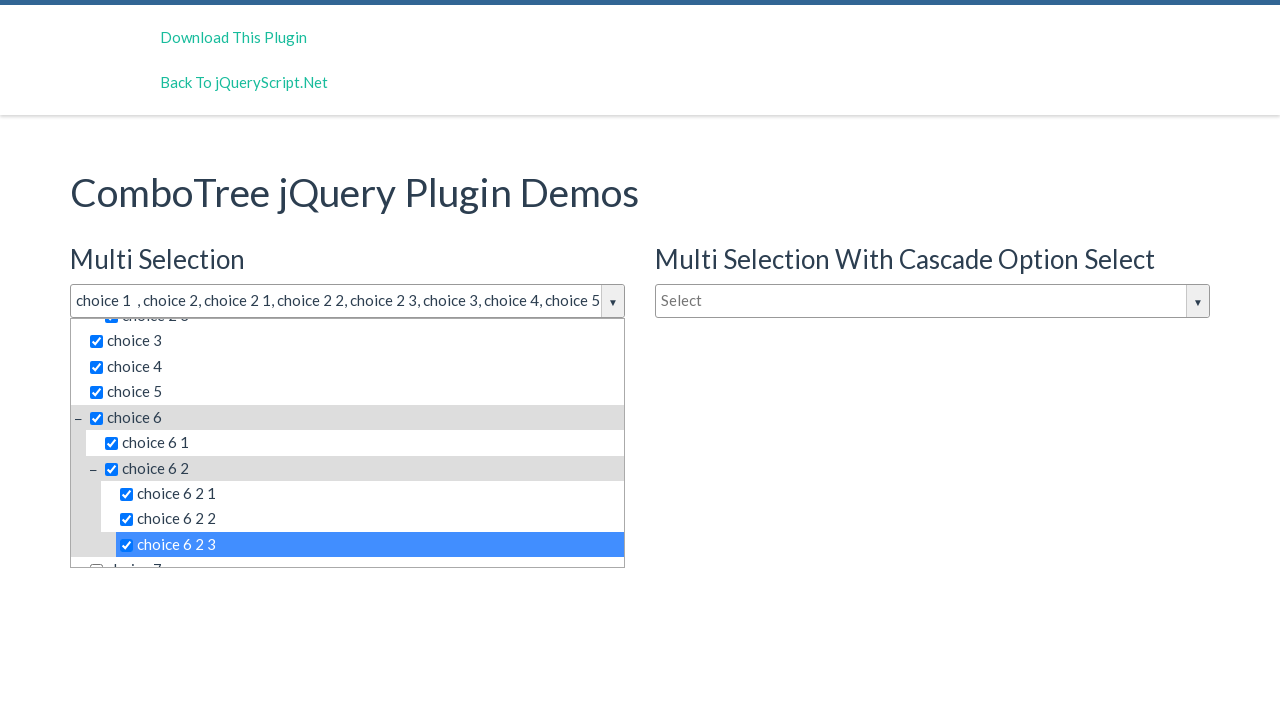

Selected option: choice 7
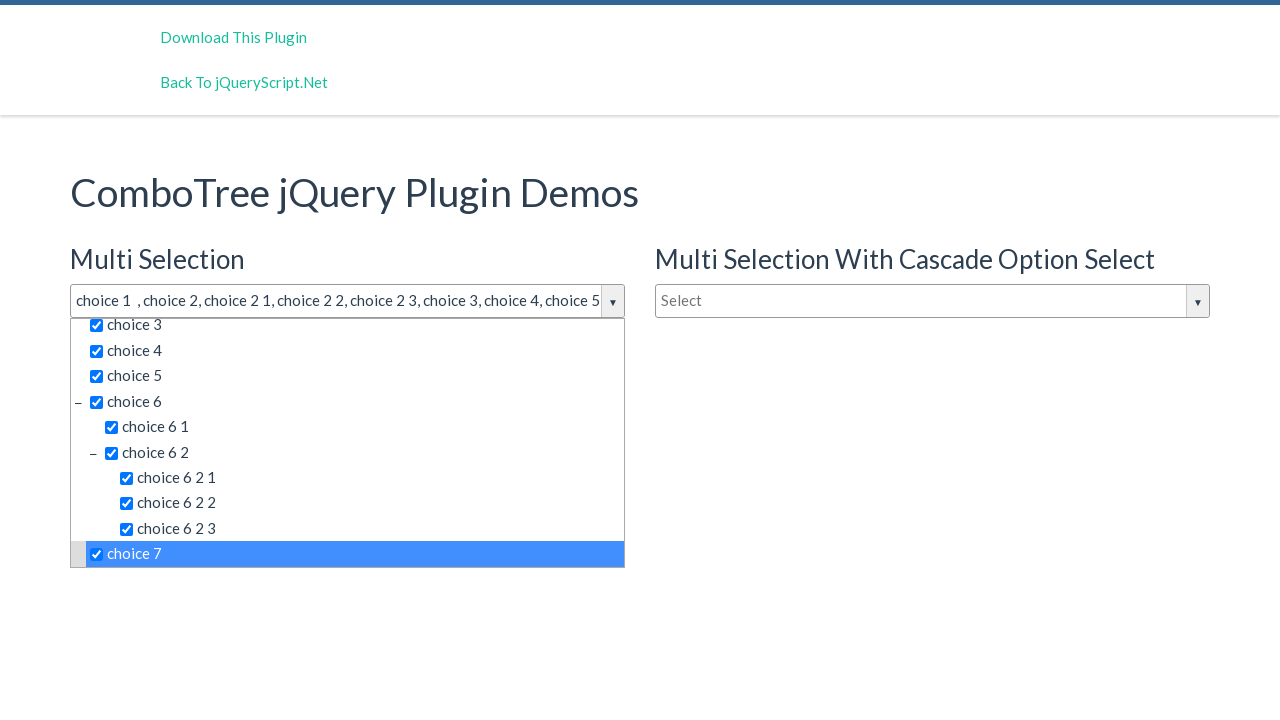

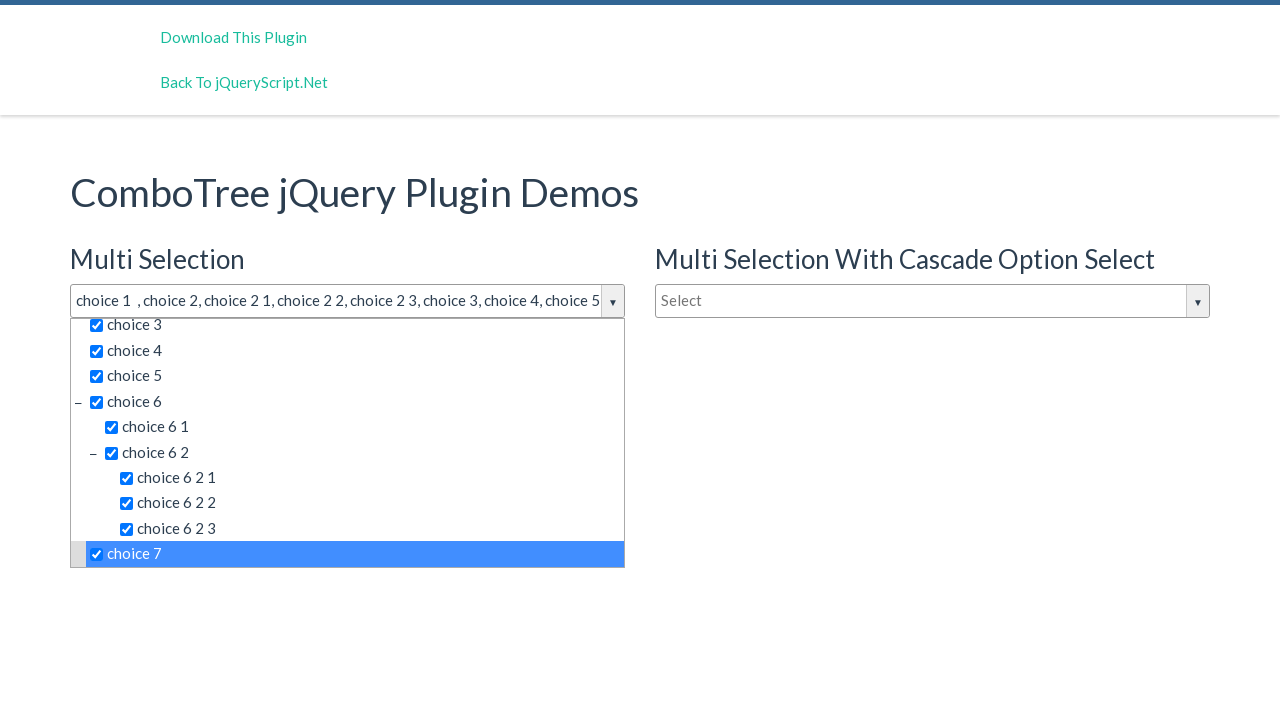